Tests dismissing an entry advertisement modal by clicking the close button in the modal footer on The Internet test site.

Starting URL: http://the-internet.herokuapp.com/entry_ad

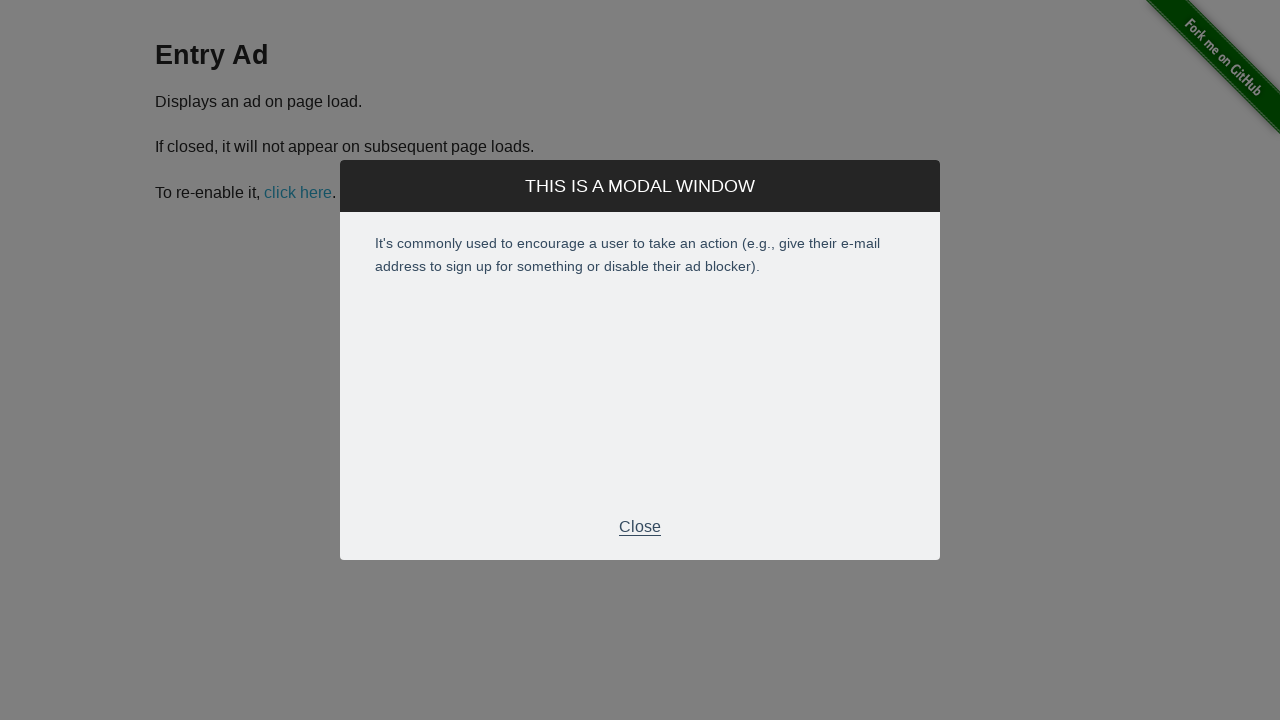

Entry advertisement modal appeared
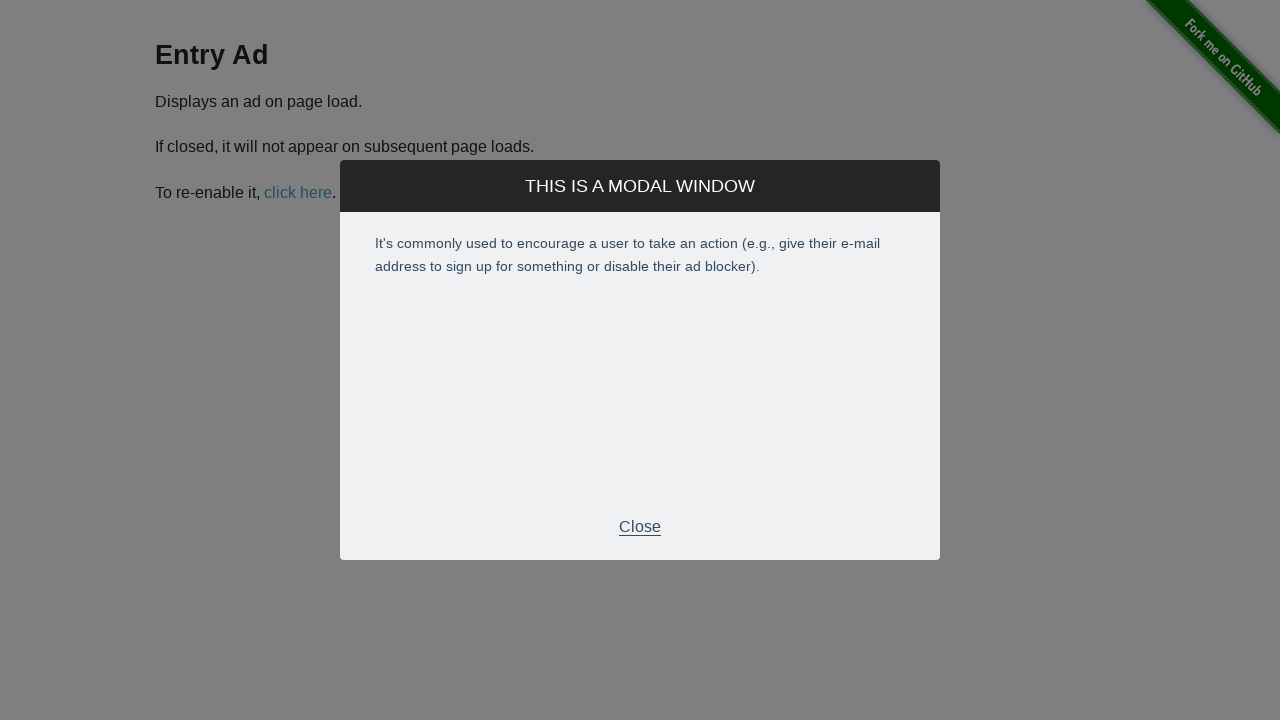

Clicked close button in modal footer to dismiss the entry advertisement modal at (640, 527) on div.modal-footer p
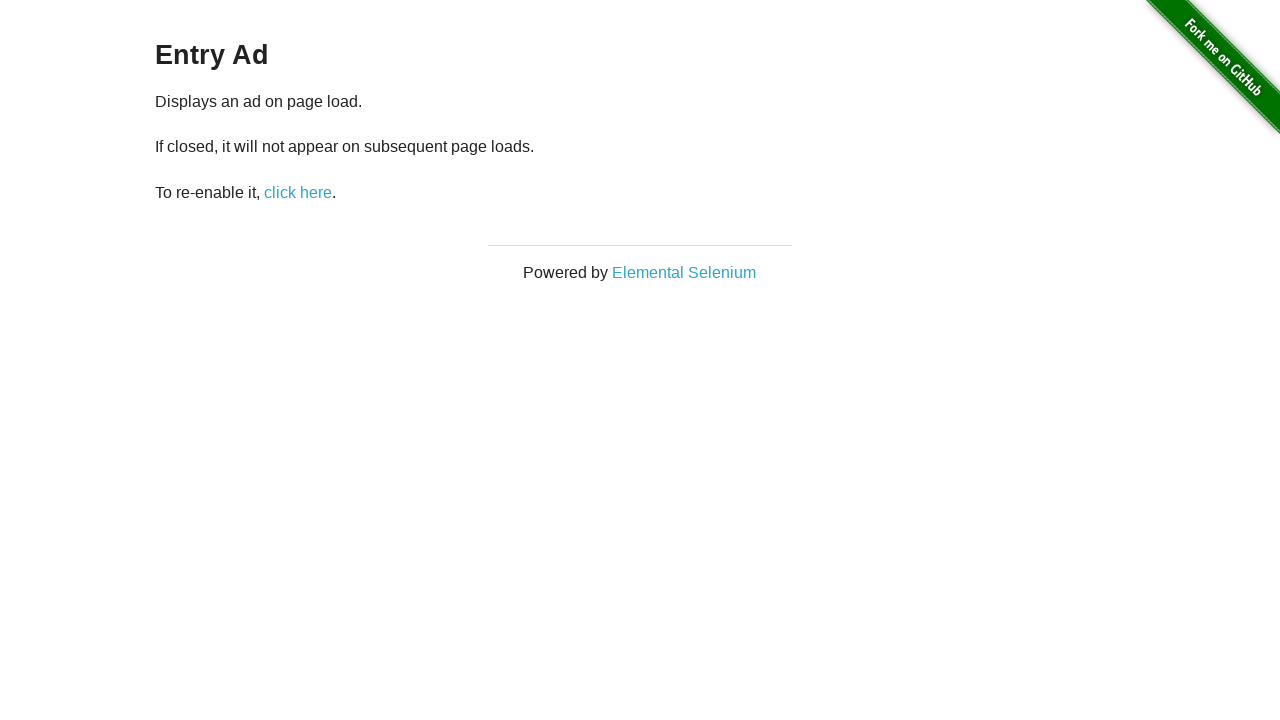

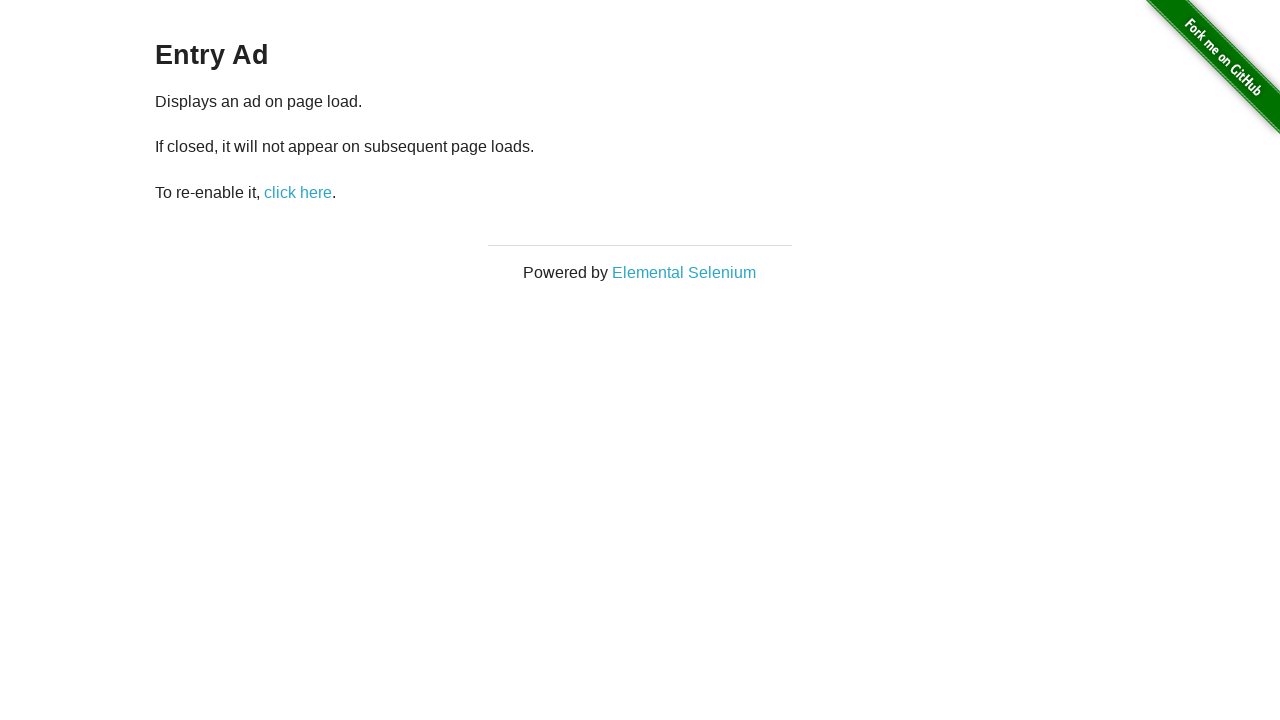